Tests that navigating to an invalid URL on console.juno.build returns a 404 status code, waiting for the presentation element to appear

Starting URL: https://console.juno.build/unknown

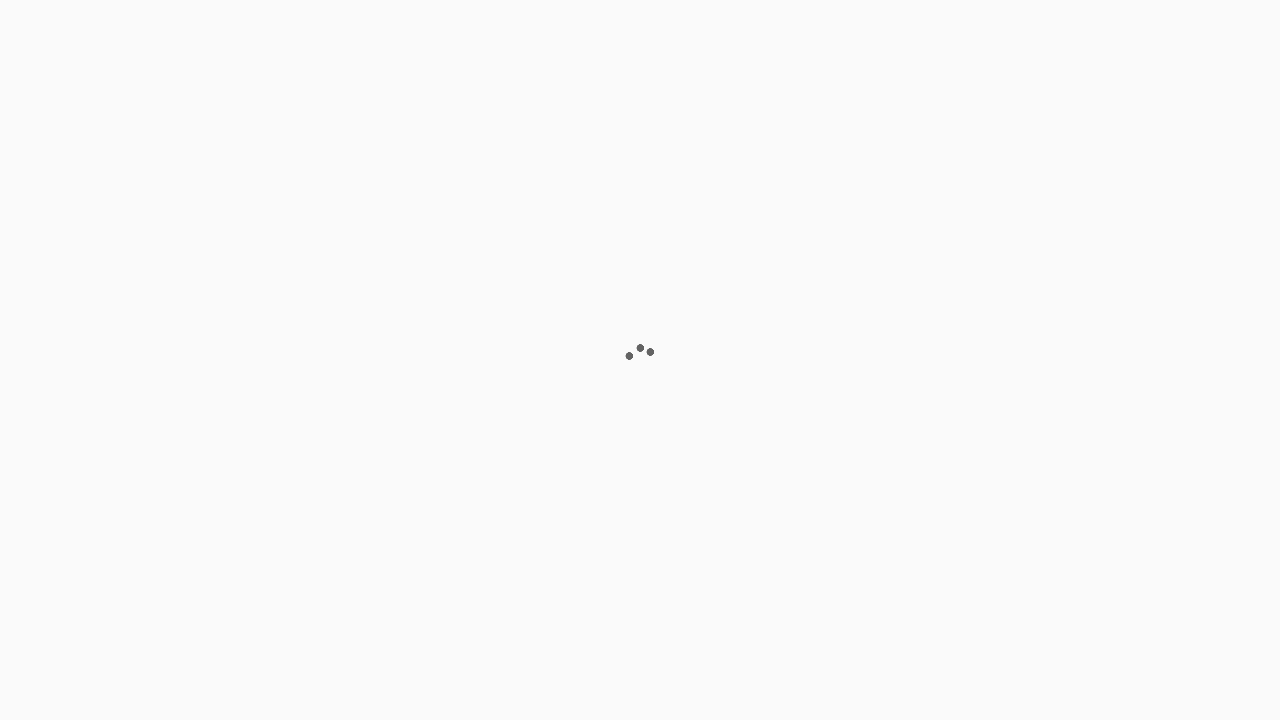

Waited for presentation element to appear on 404 page
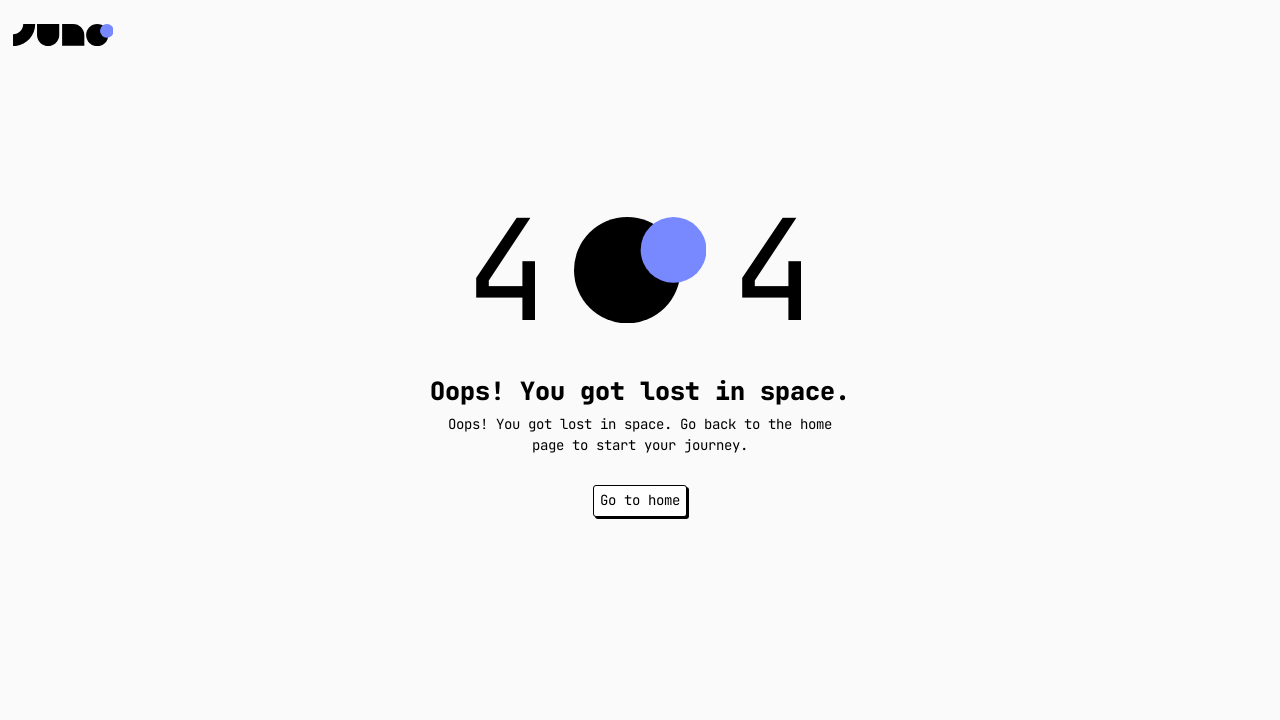

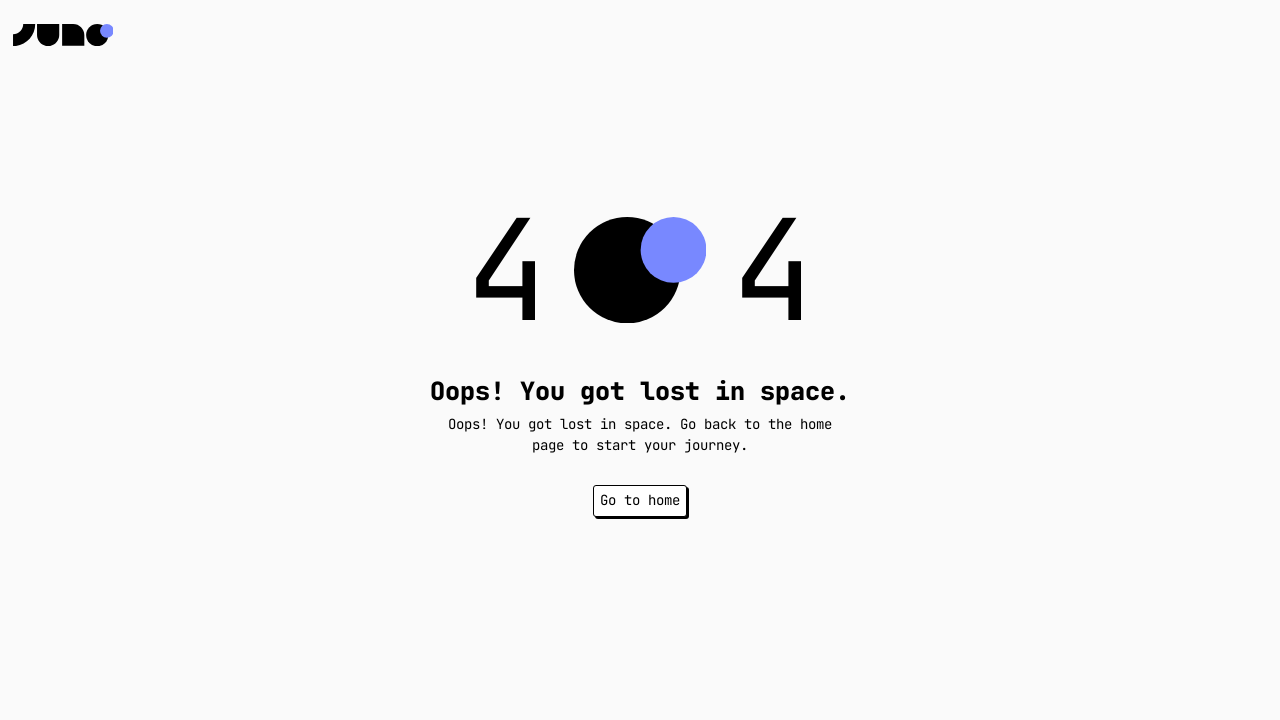